Tests that the Rate My Agent homepage returns a 200 status code

Starting URL: https://www.rate-my-agent.com/

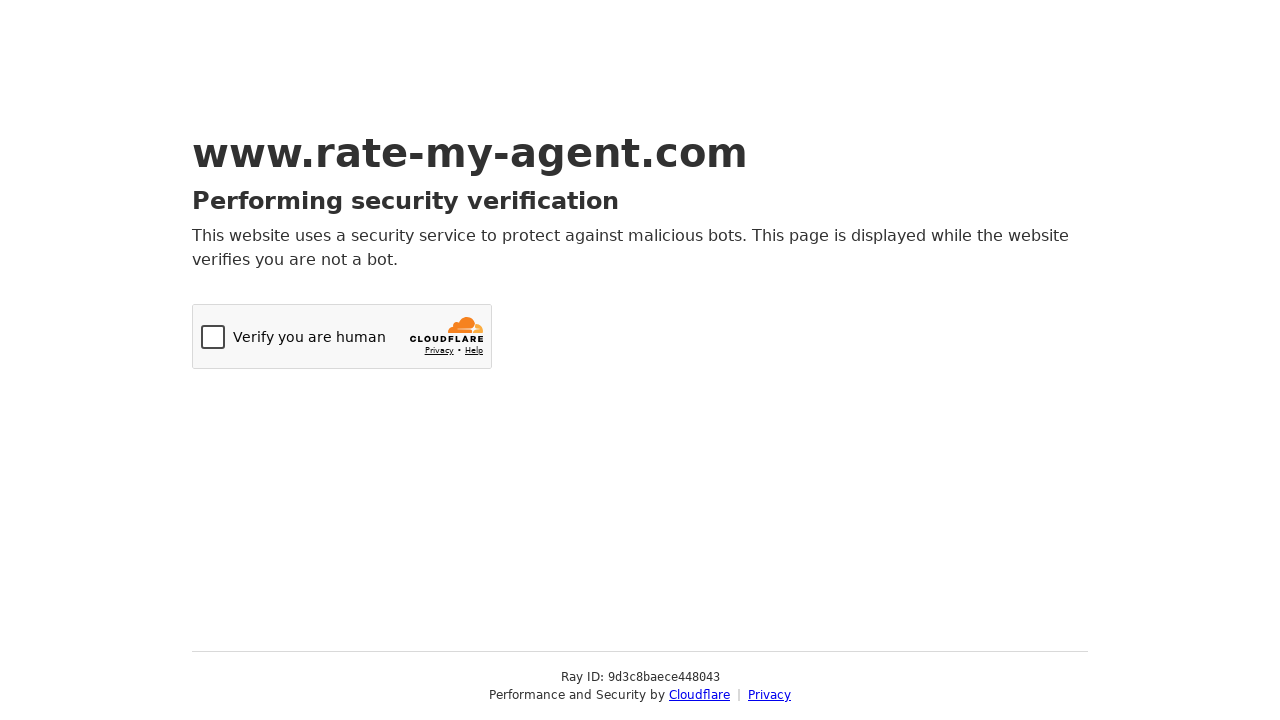

Navigated to Rate My Agent homepage
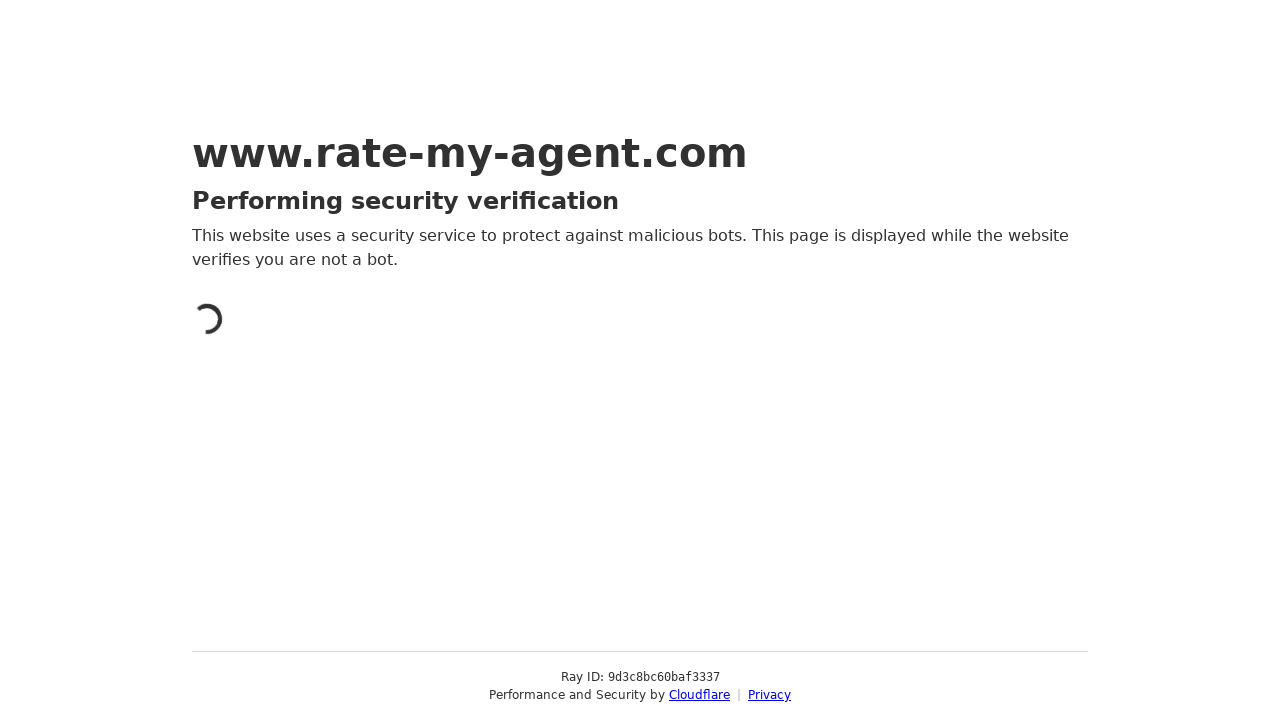

Verified homepage loaded with correct URL (status 200)
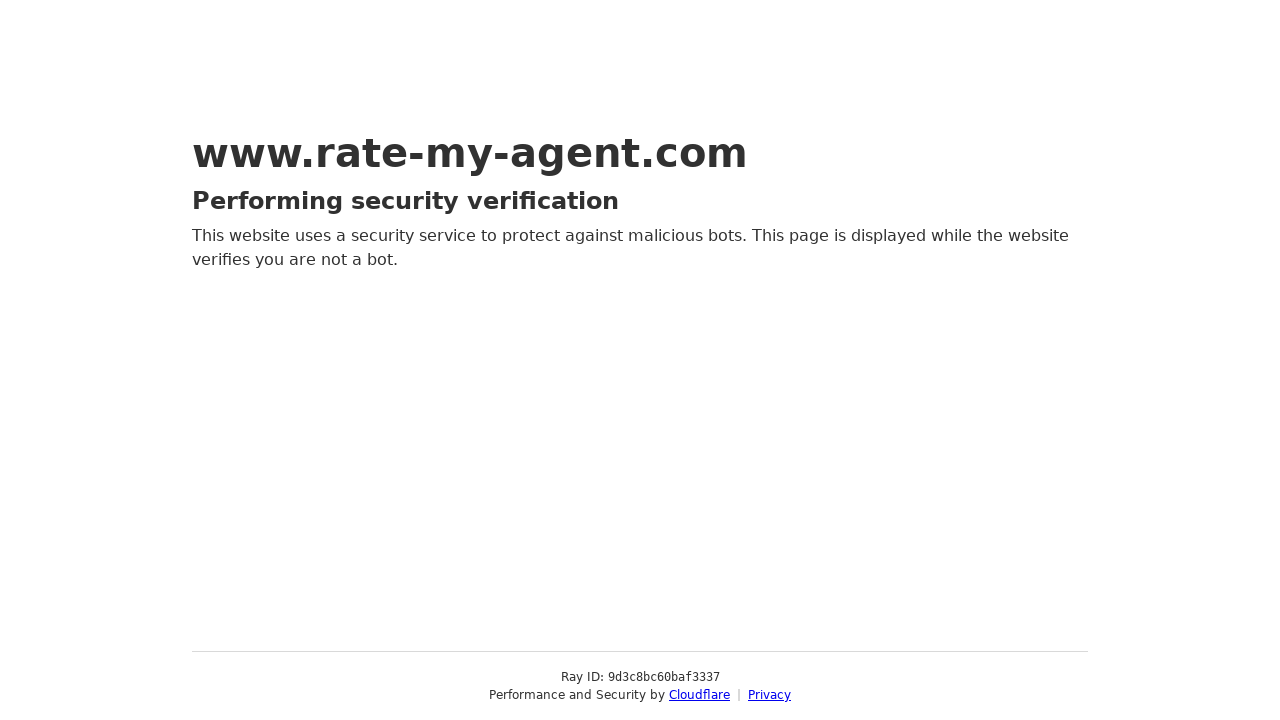

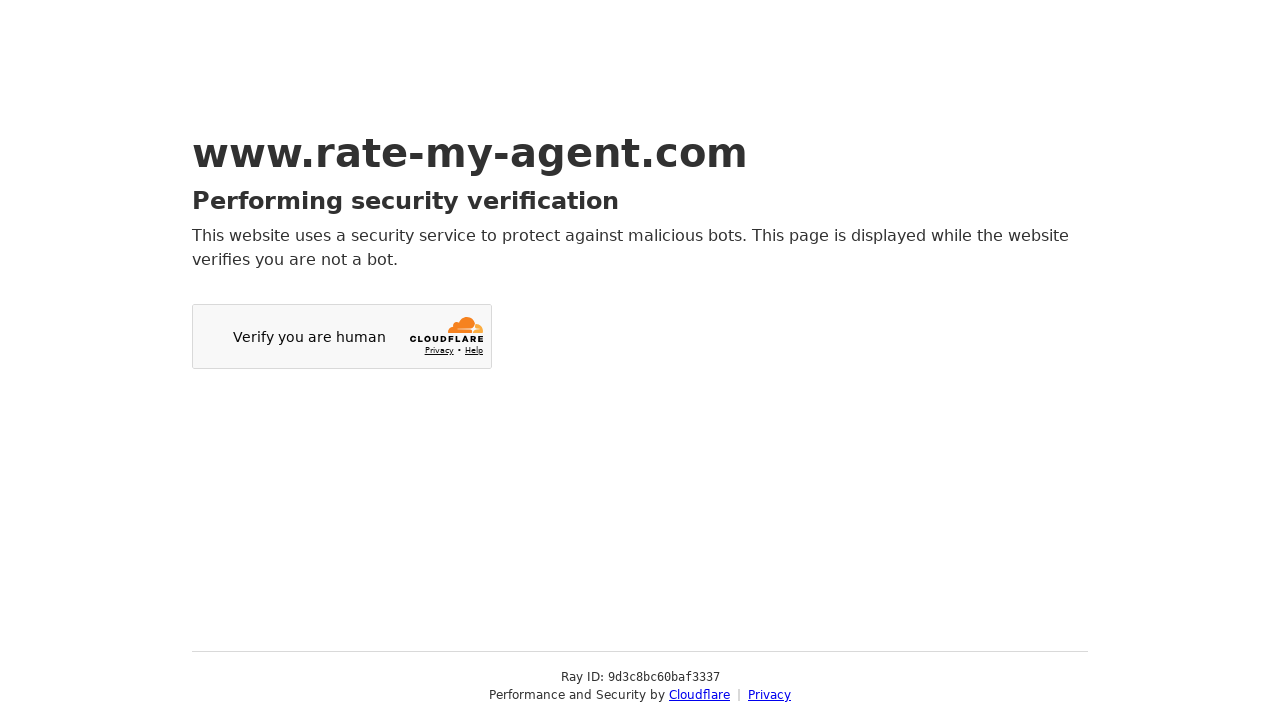